Tests JavaScript alert handling by clicking buttons that trigger JS Alert and JS Confirm dialogs, then accepting/dismissing them

Starting URL: https://the-internet.herokuapp.com/javascript_alerts

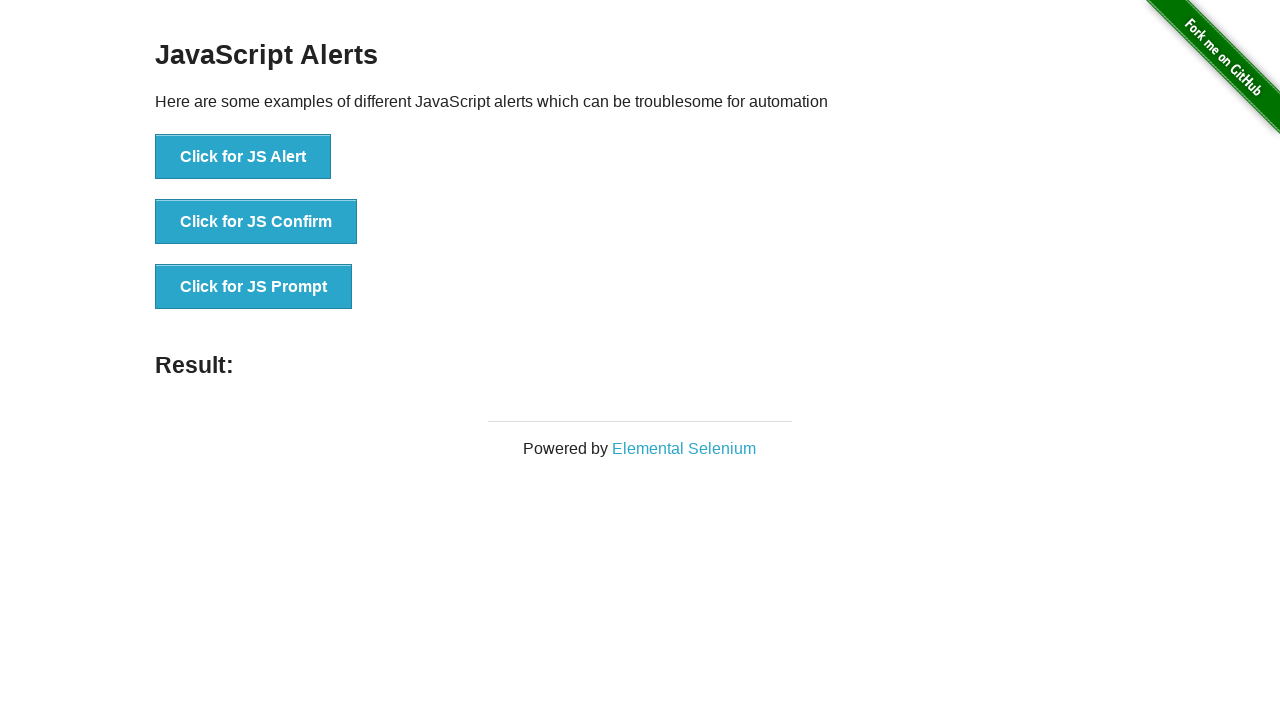

Clicked the 'Click for JS Alert' button at (243, 157) on xpath=//button[text()='Click for JS Alert']
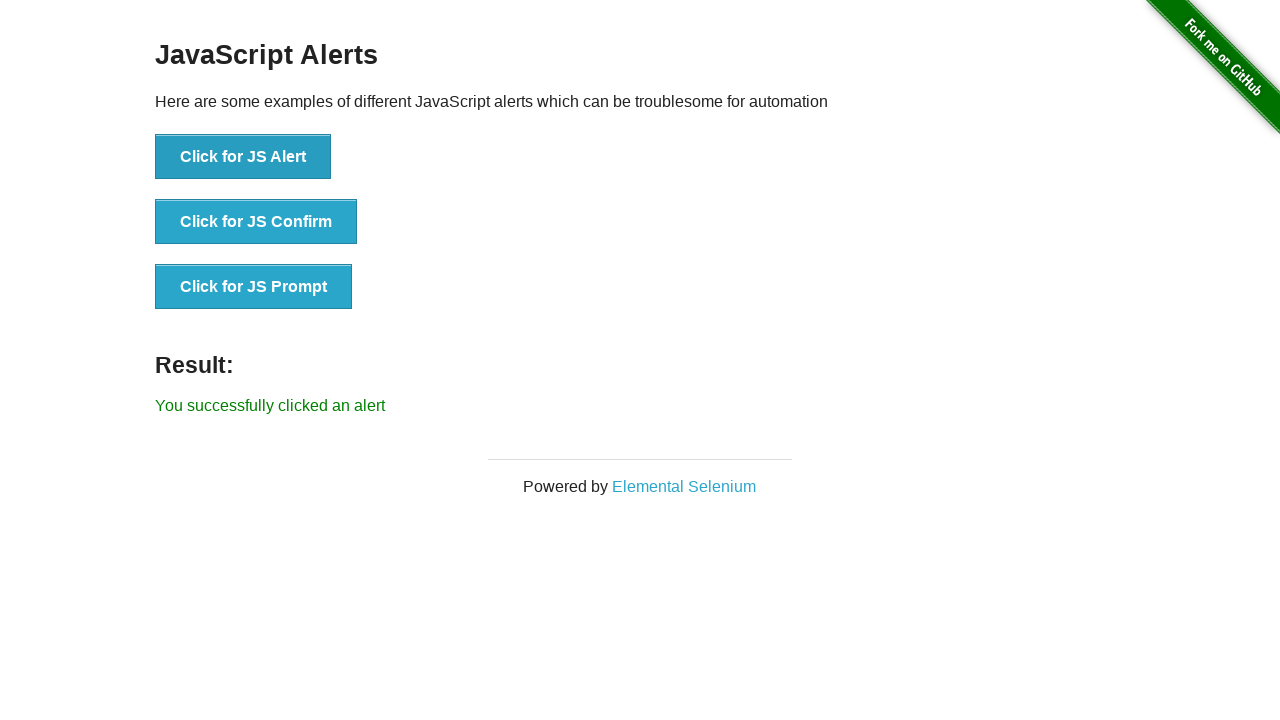

Set up dialog handler to accept alerts
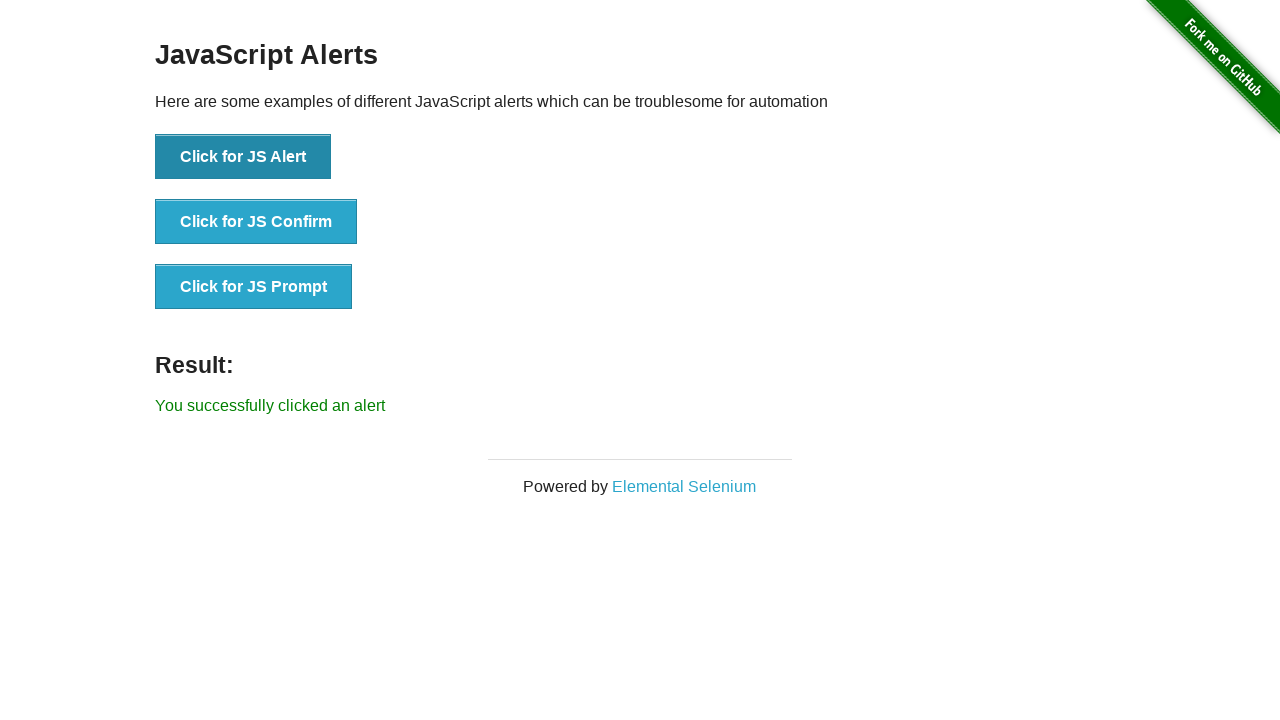

Clicked the 'Click for JS Alert' button and accepted the dialog at (243, 157) on xpath=//button[text()='Click for JS Alert']
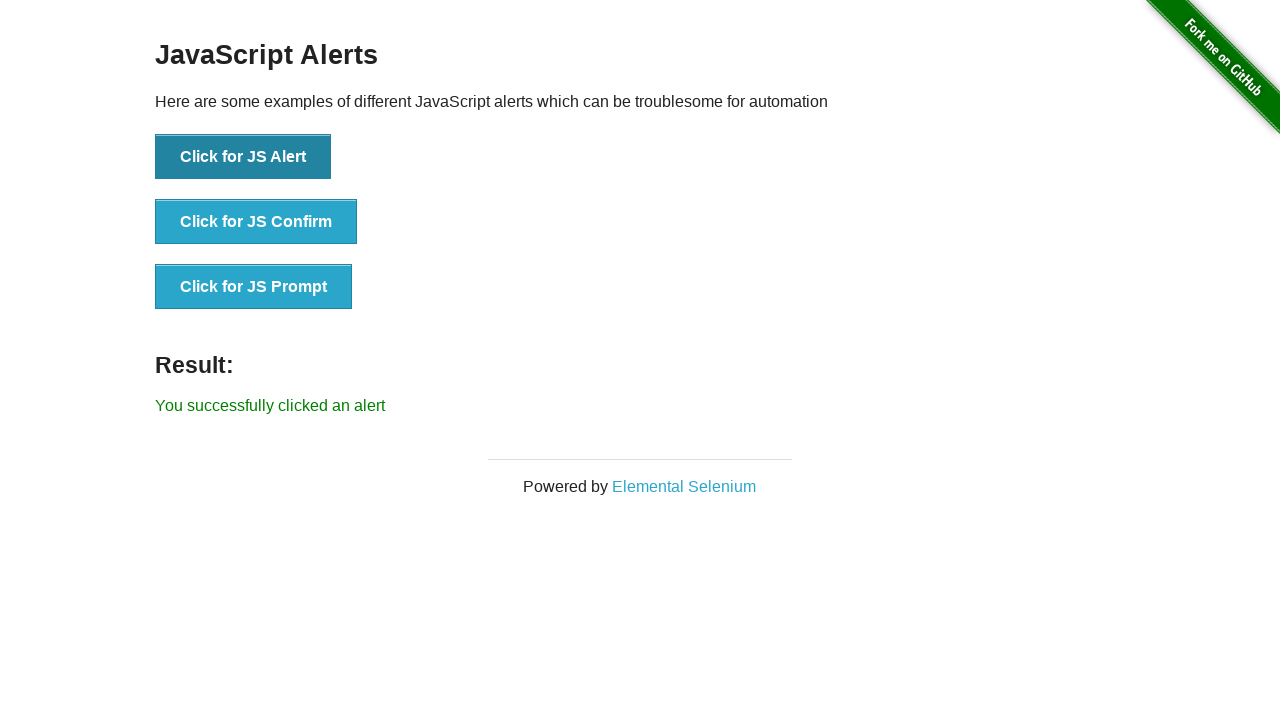

Waited 1000ms for alert to be processed
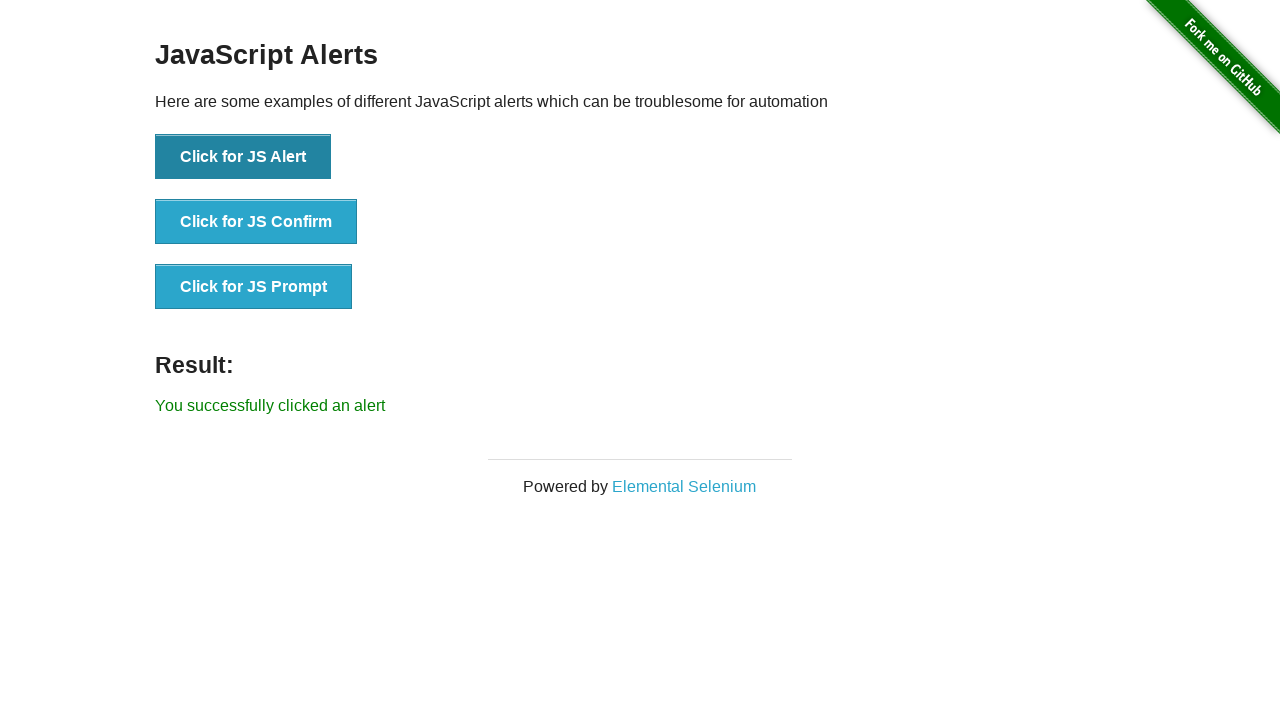

Clicked the 'Click for JS Confirm' button at (256, 222) on xpath=//button[text()='Click for JS Confirm']
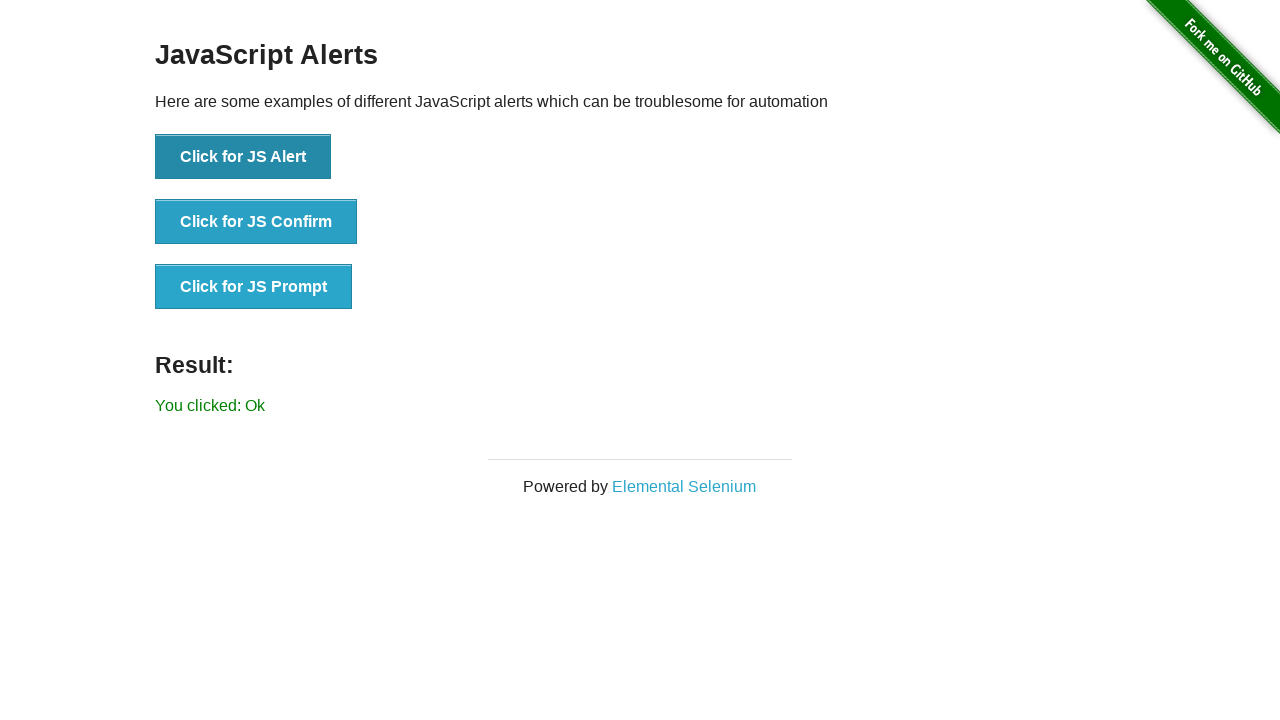

Set up dialog handler to dismiss confirm dialogs
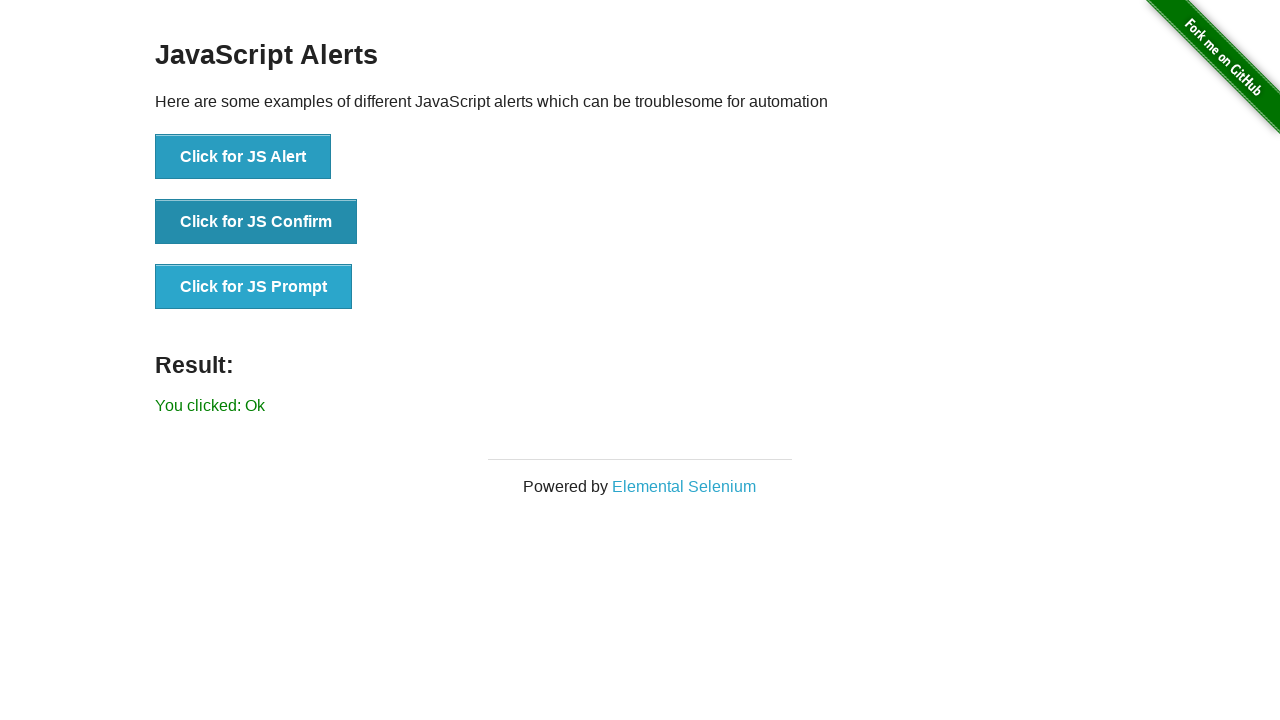

Clicked the 'Click for JS Confirm' button and dismissed the dialog at (256, 222) on xpath=//button[text()='Click for JS Confirm']
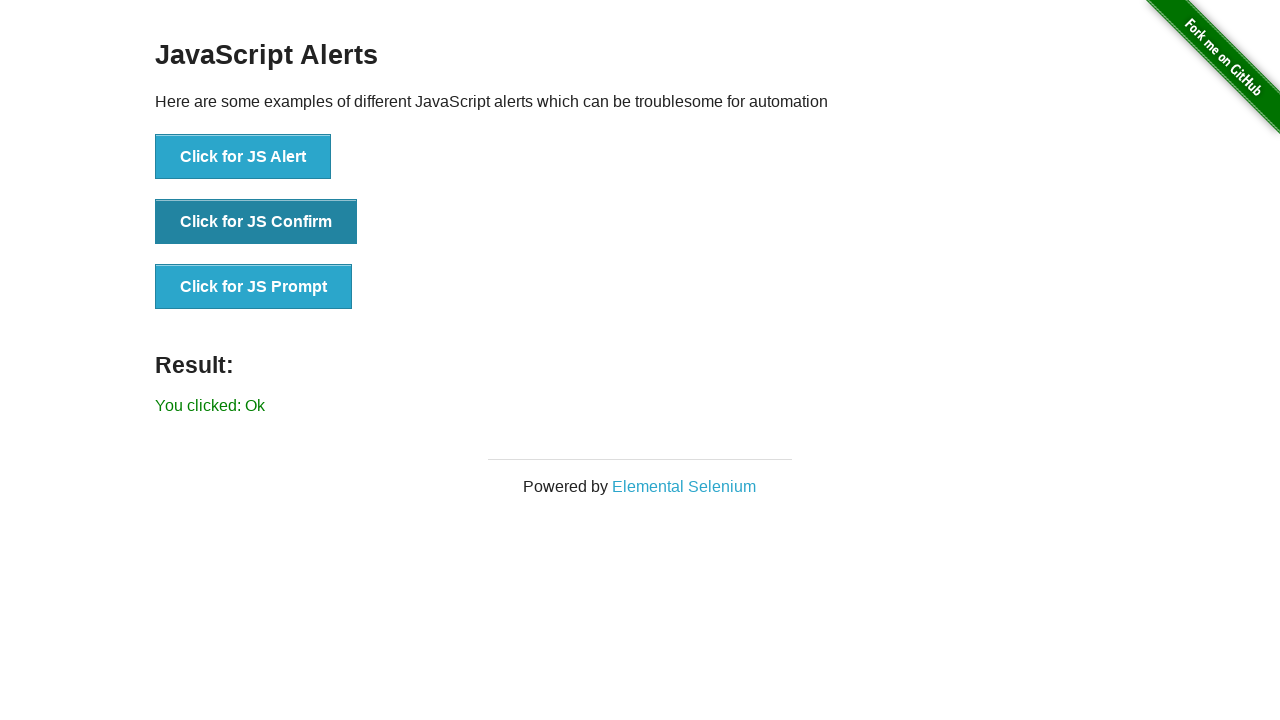

Waited for result element to appear
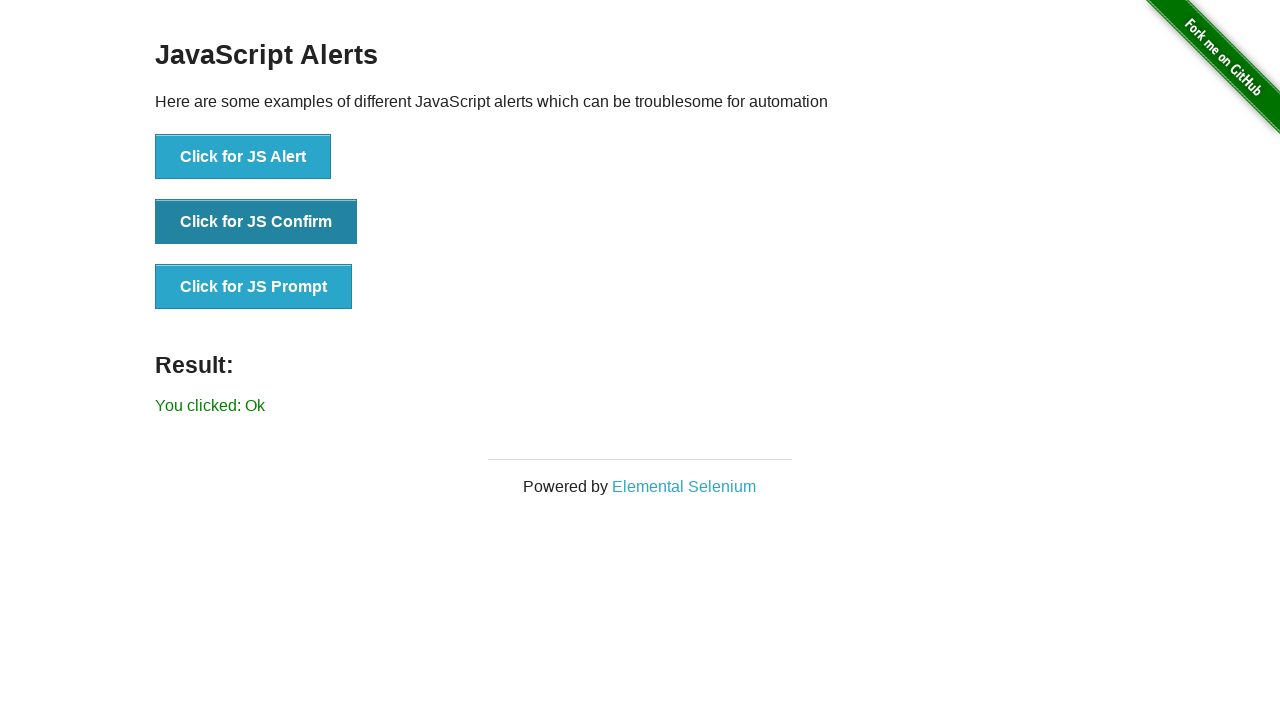

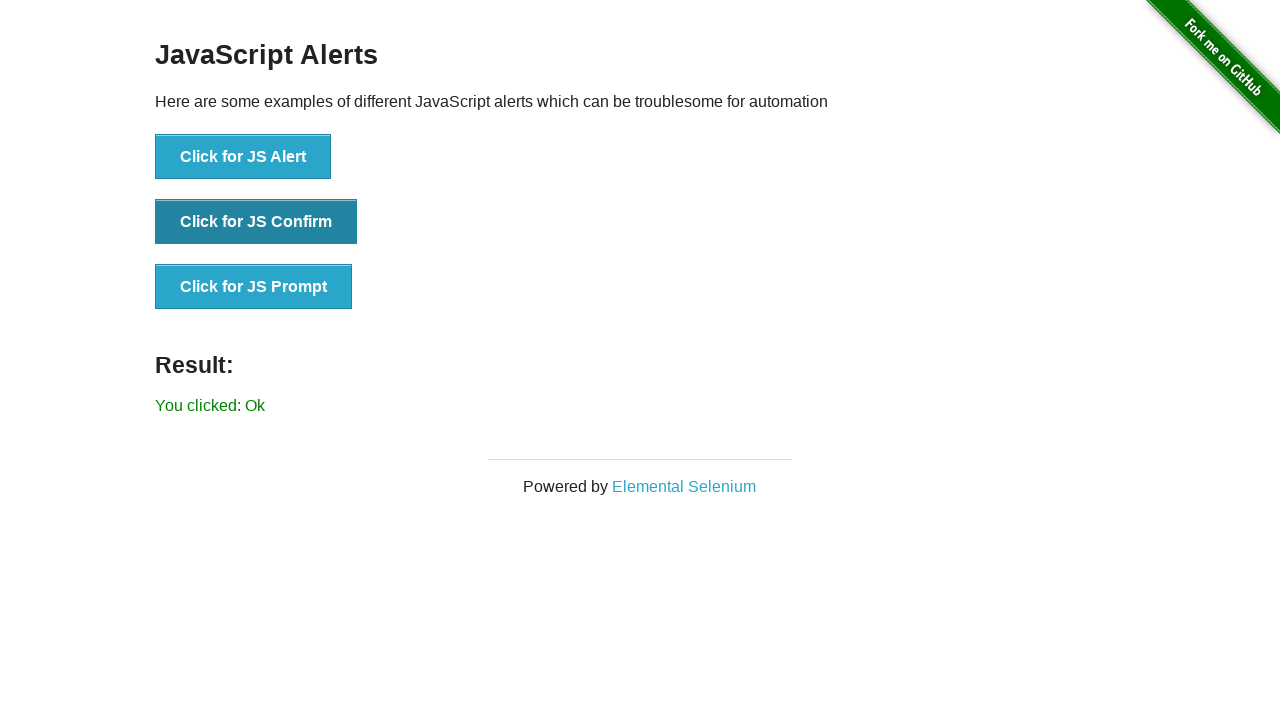